Navigates to the Infor website and verifies the page loads by checking that the title is accessible

Starting URL: http://www.infor.com

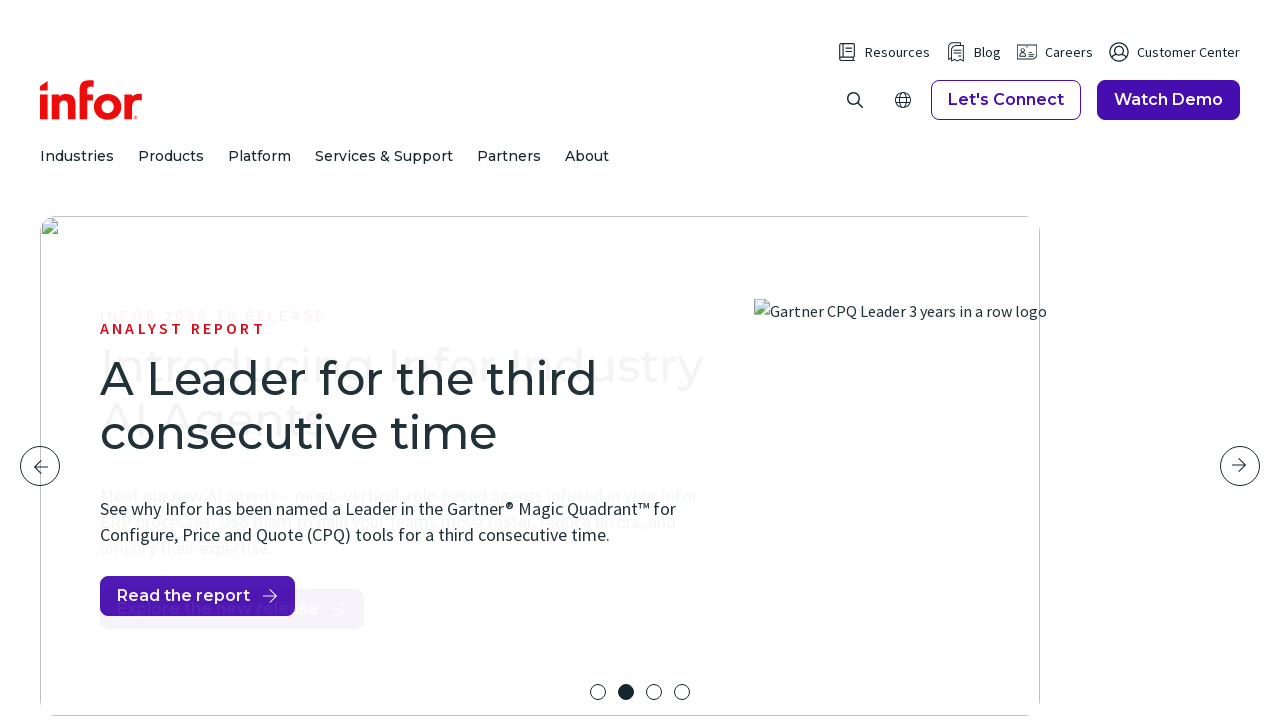

Waited for page DOM content to load
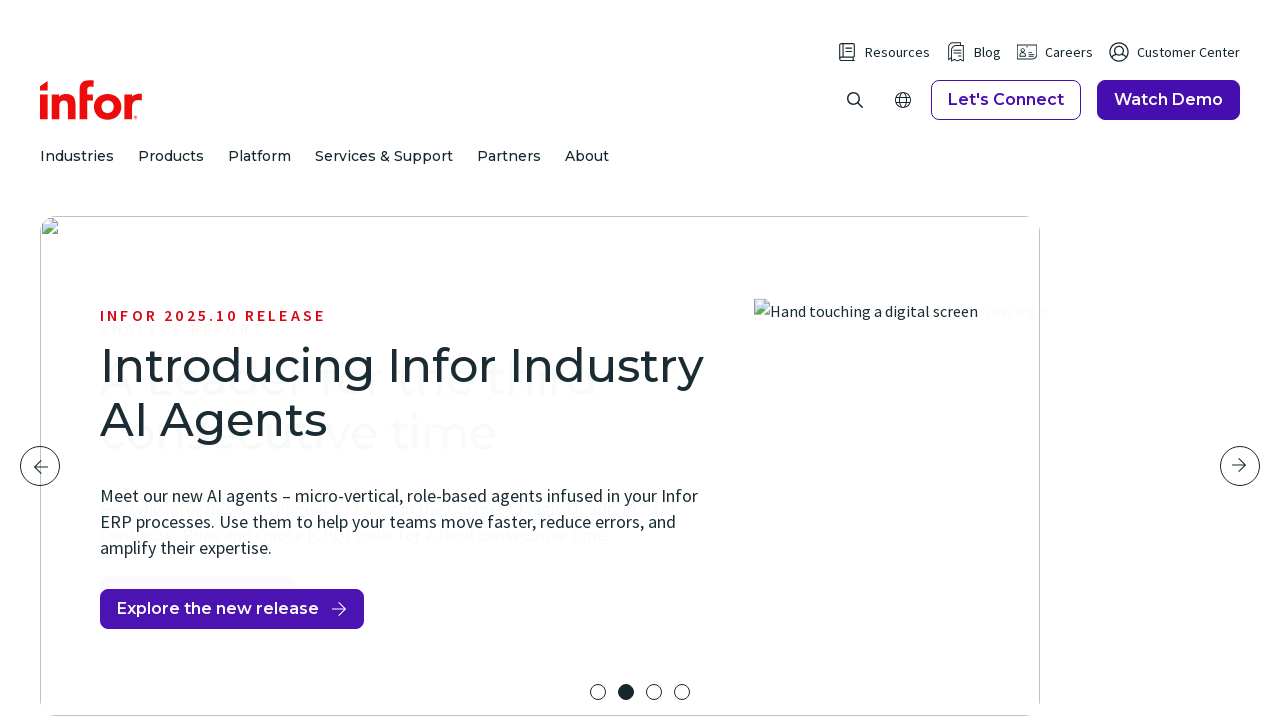

Retrieved page title to verify successful load
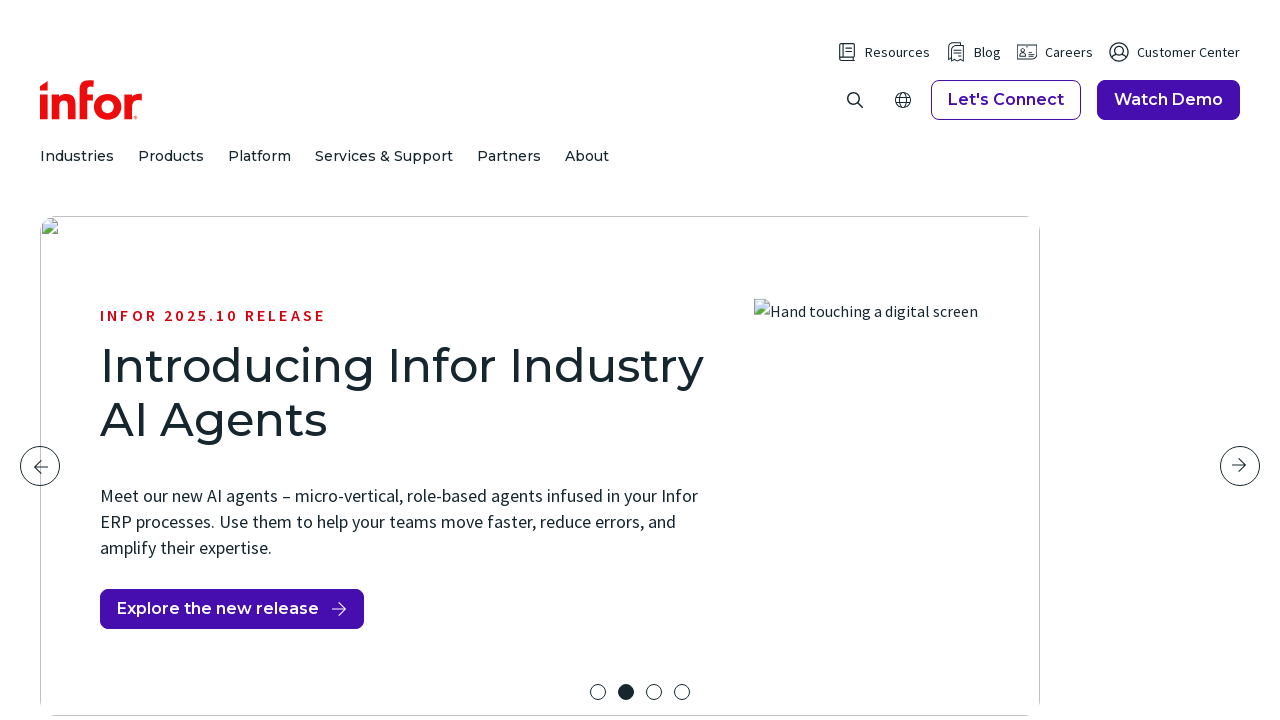

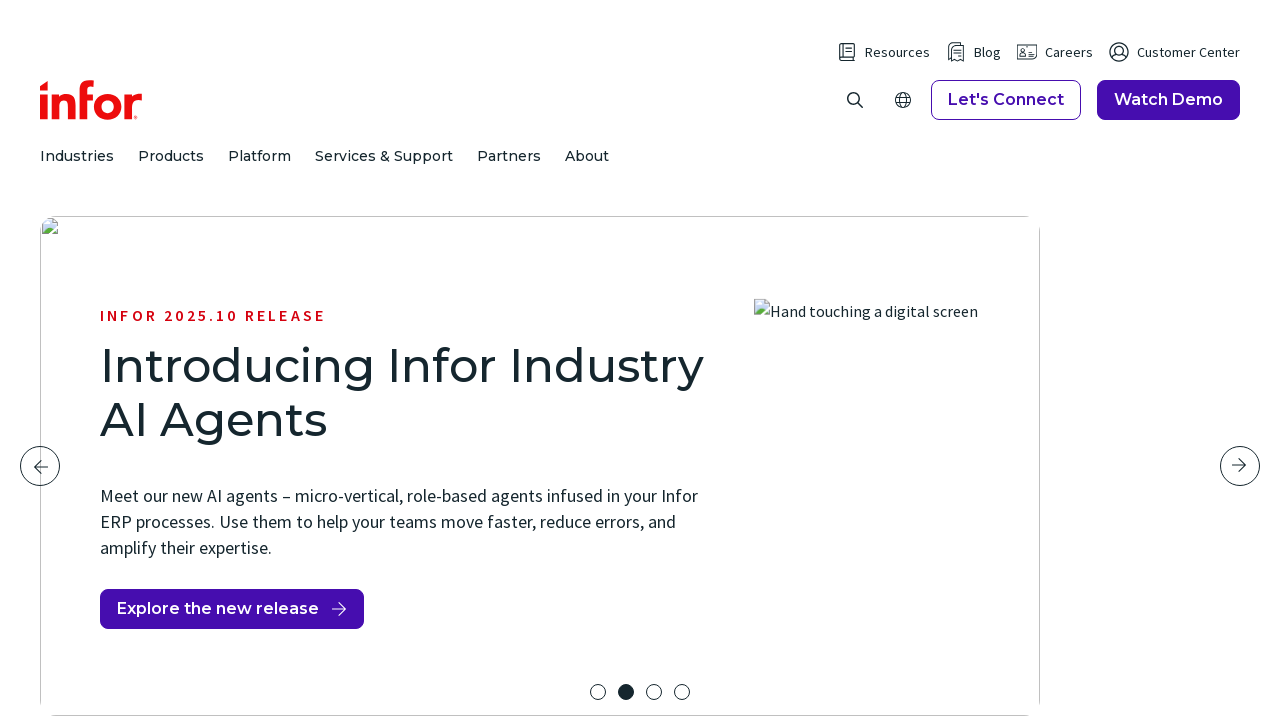